Tests table navigation and button clicking including handling multiple buttons with same name

Starting URL: https://omayo.blogspot.com/

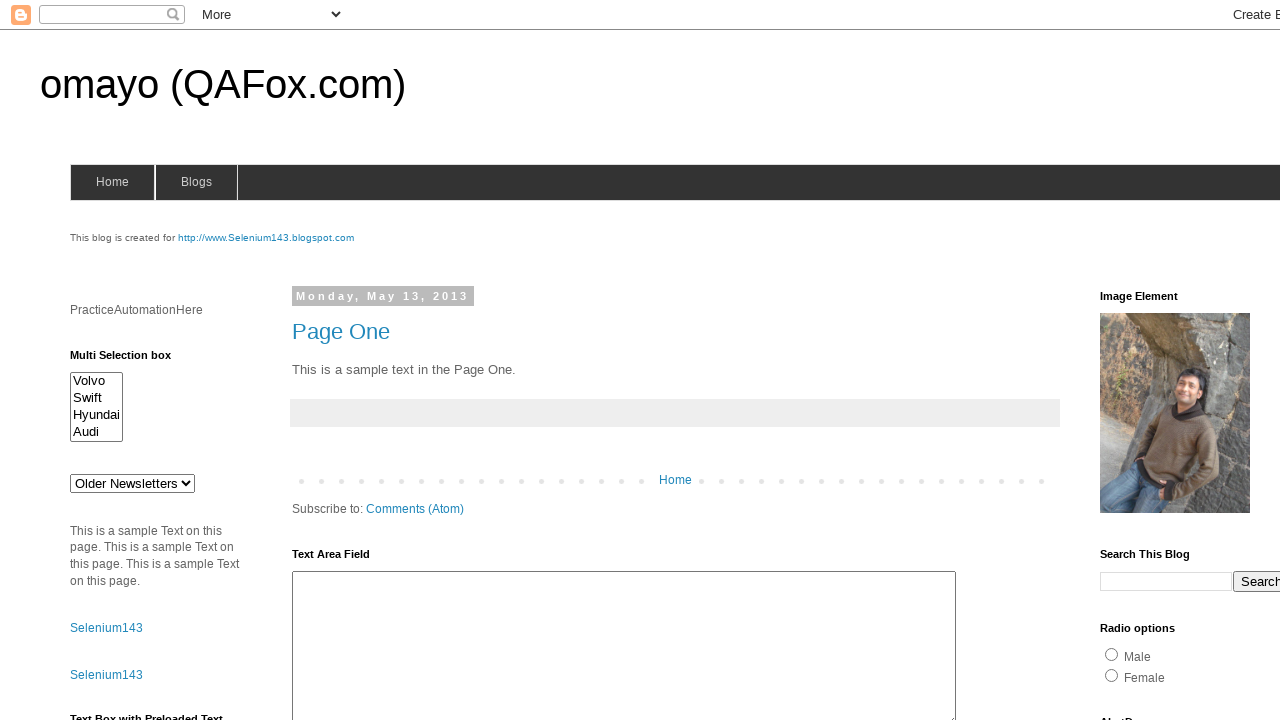

Clicked the first Login button at (316, 361) on button:has-text('Login'):nth-of-type(1)
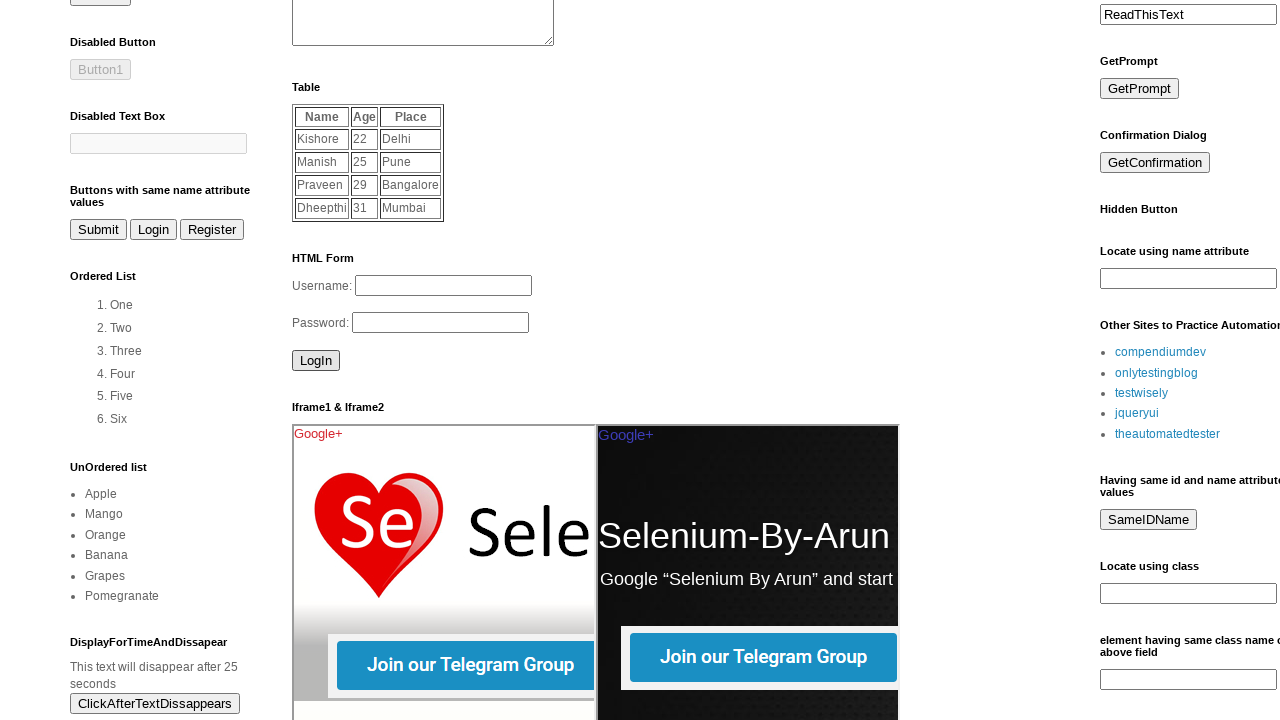

Clicked the Register button at (212, 230) on button:has-text('Register')
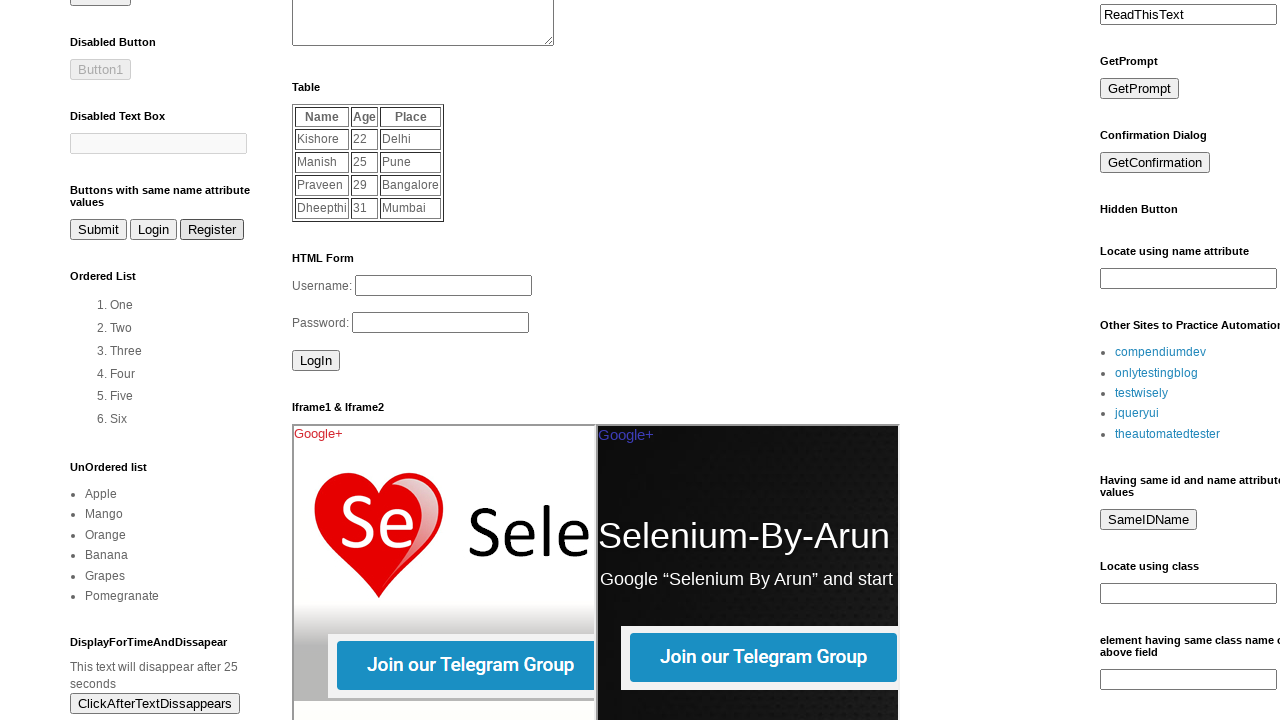

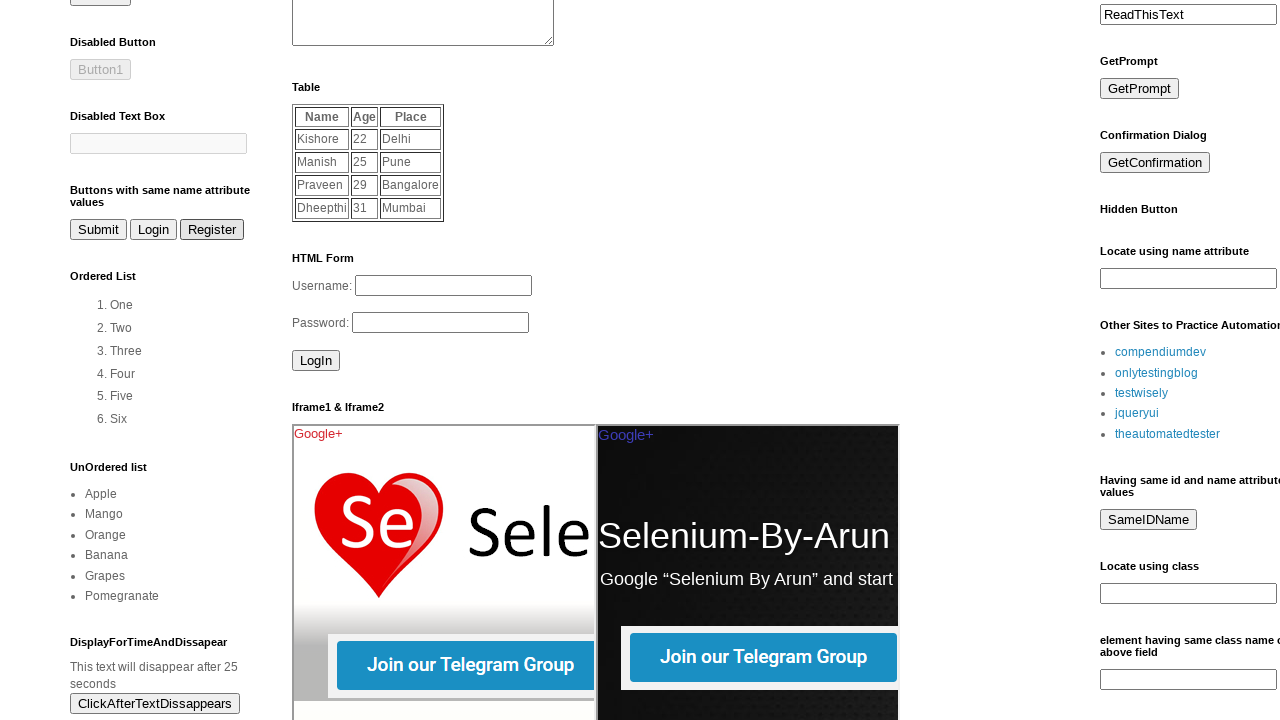